Tests double-click and right-click button interactions and verifies the result messages

Starting URL: https://demoqa.com/buttons

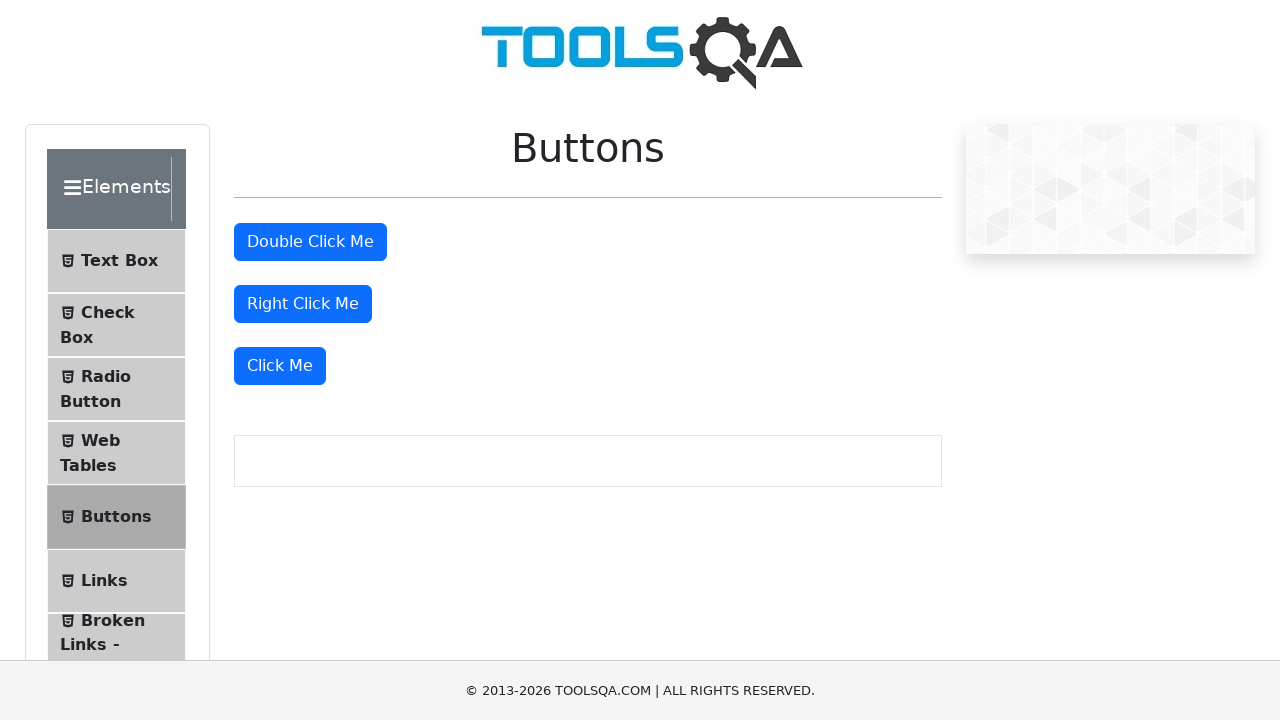

Double-clicked the double-click button at (310, 242) on #doubleClickBtn
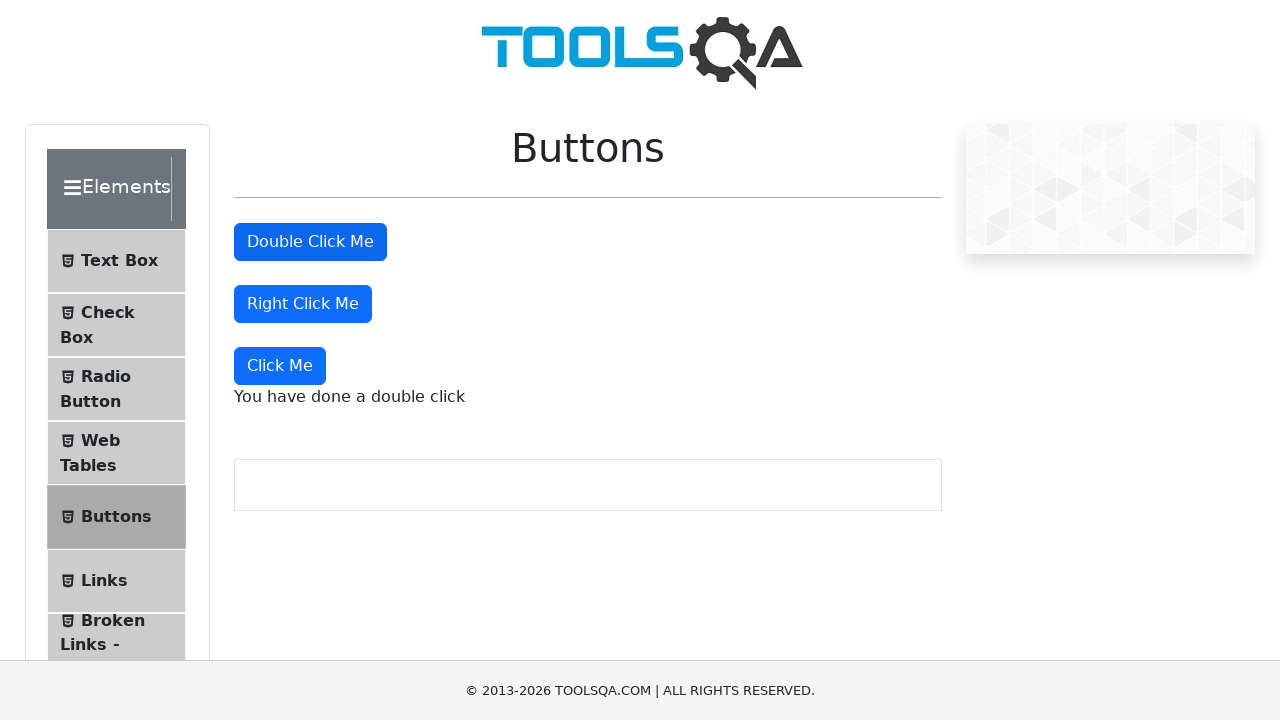

Retrieved double-click result message text
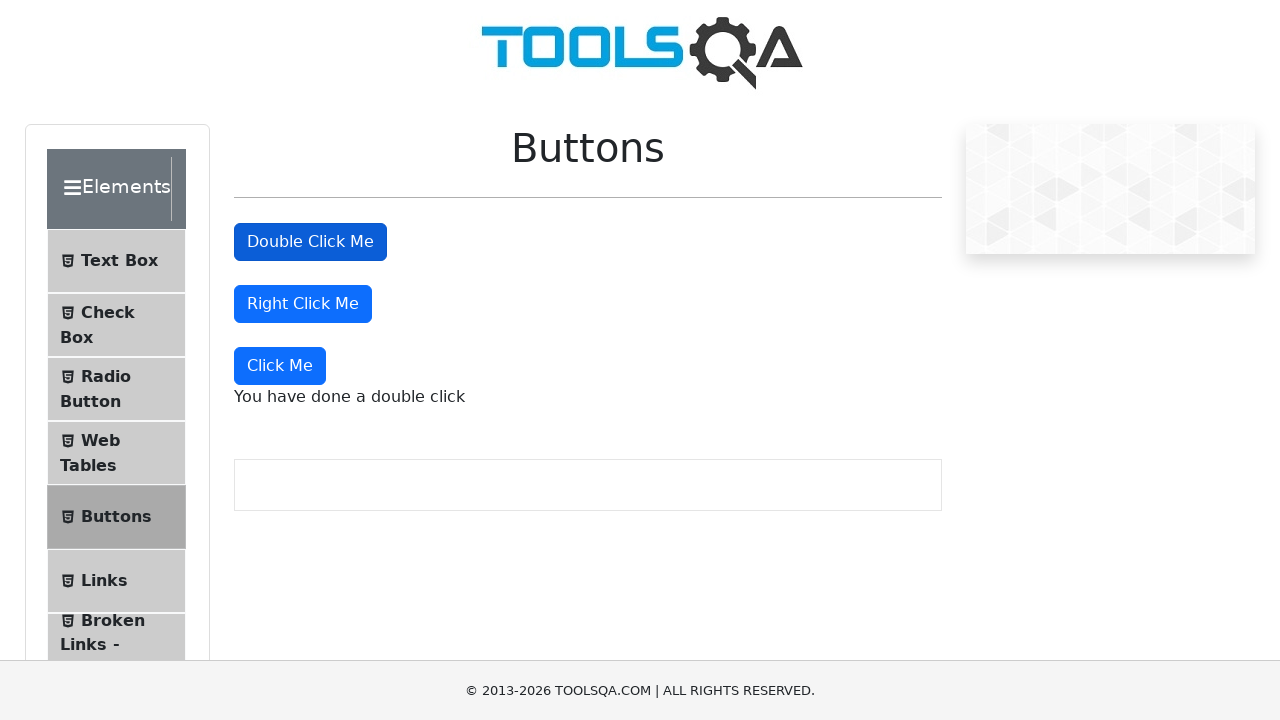

Verified double-click message: 'You have done a double click'
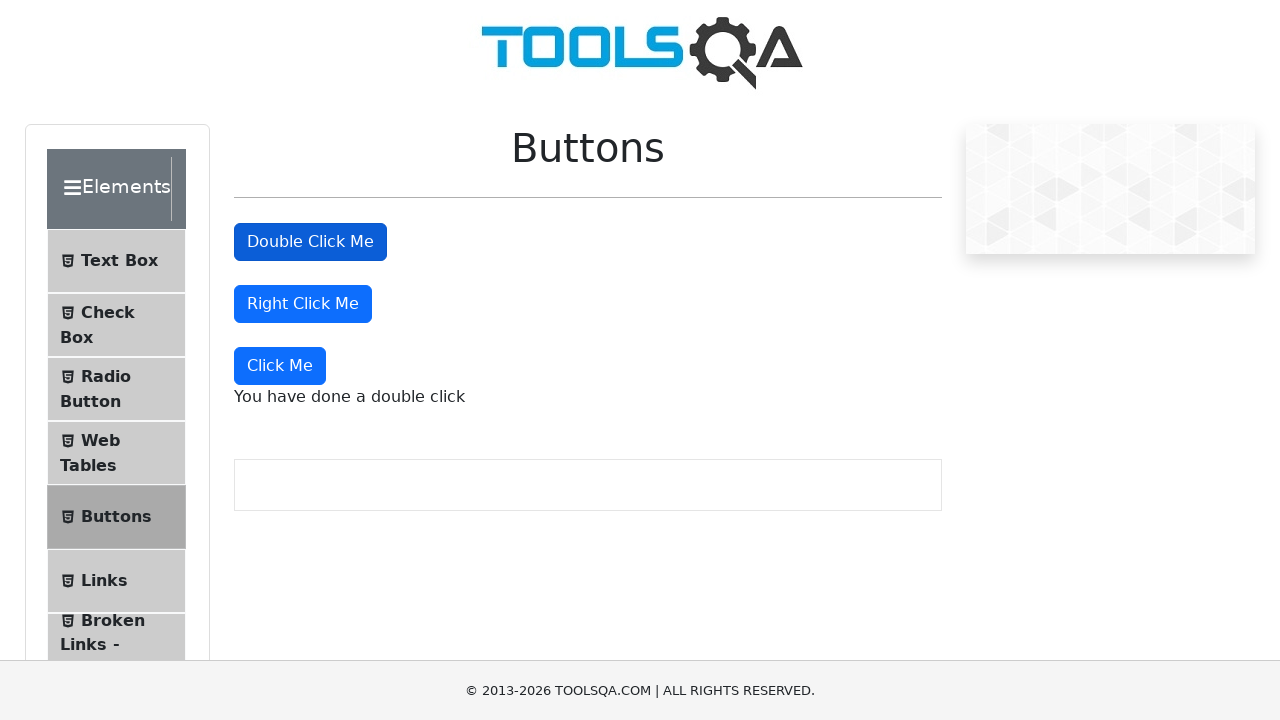

Right-clicked the right-click button at (303, 304) on #rightClickBtn
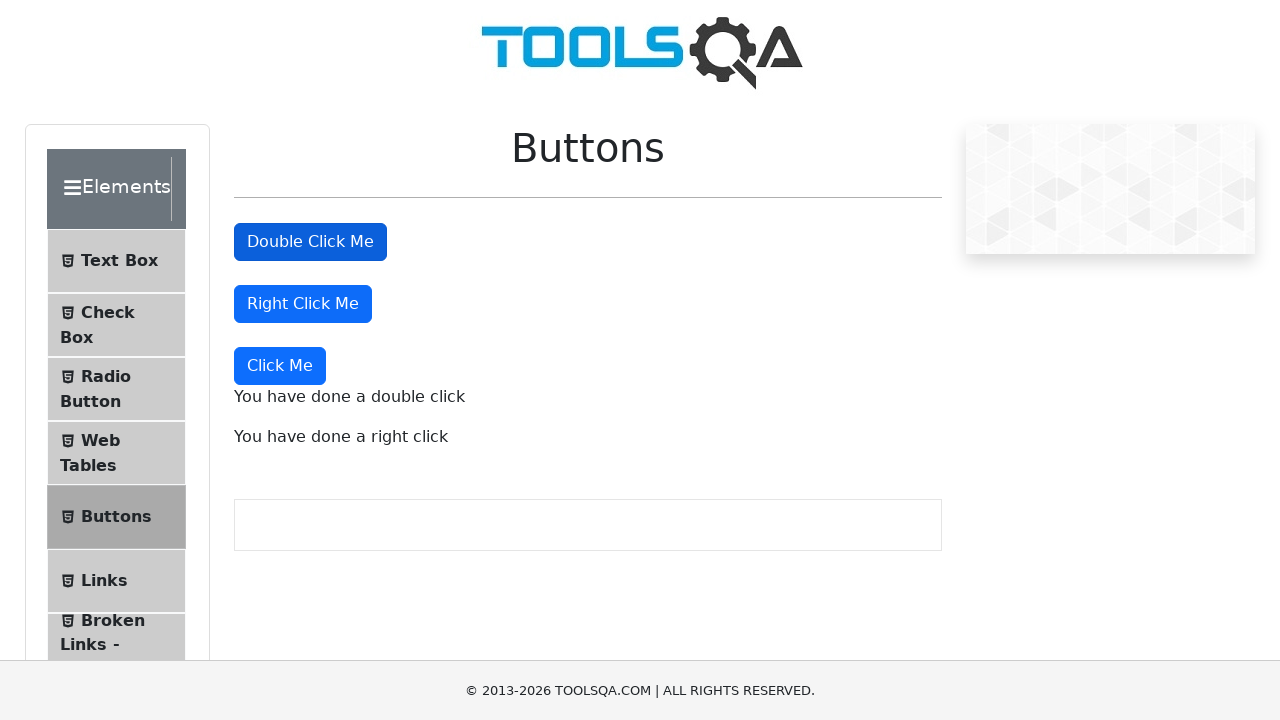

Retrieved right-click result message text
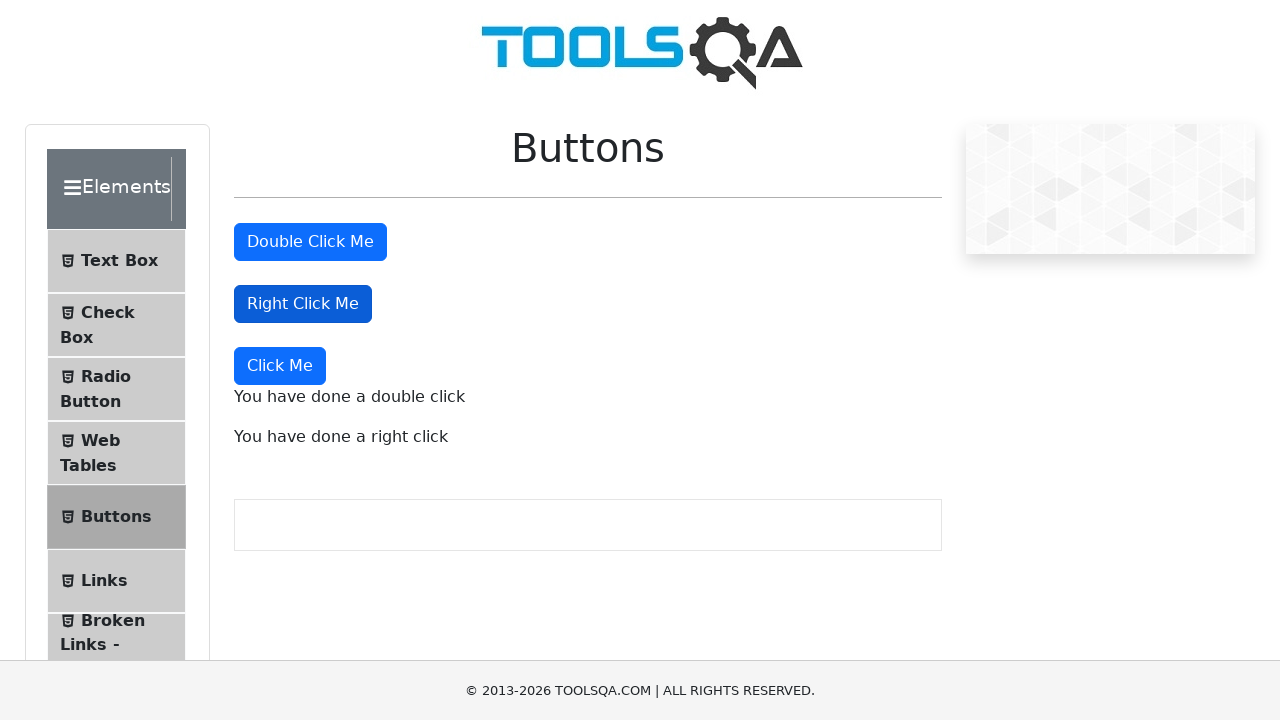

Verified right-click message: 'You have done a right click'
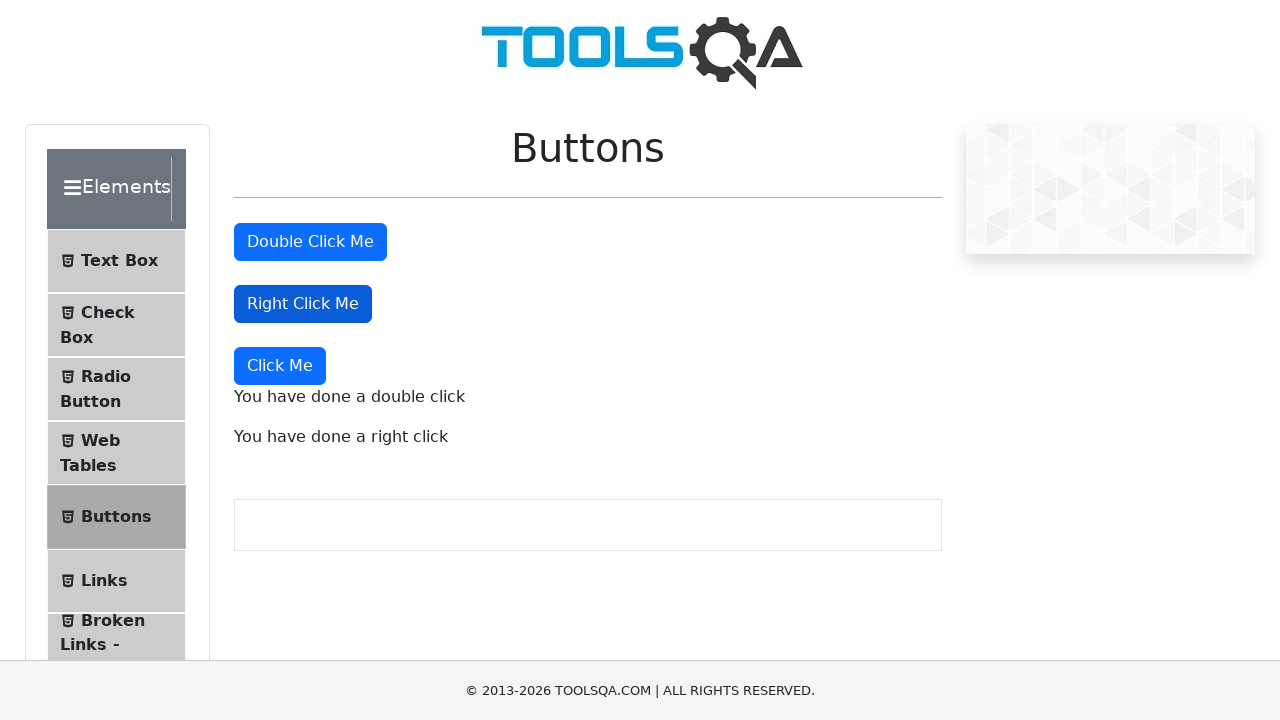

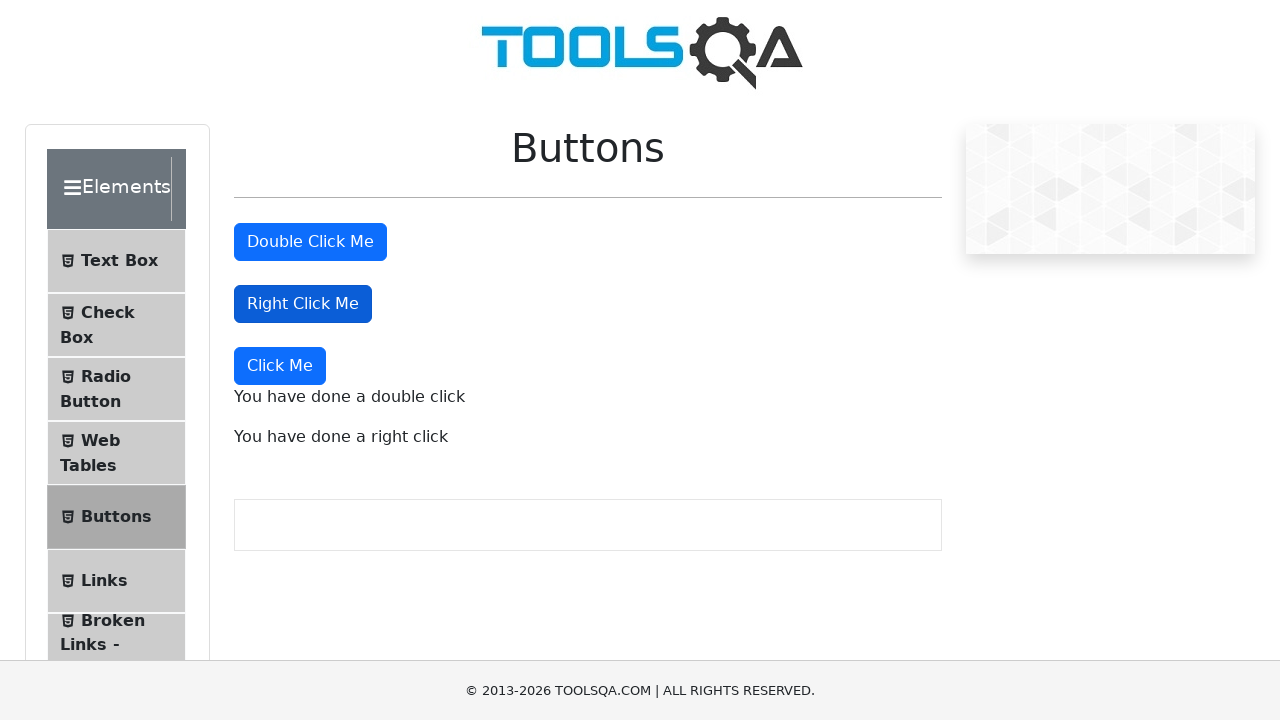